Navigates to an automation practice page, scrolls down to view a table, and verifies the table structure by waiting for table rows and columns to be present.

Starting URL: https://rahulshettyacademy.com/AutomationPractice/

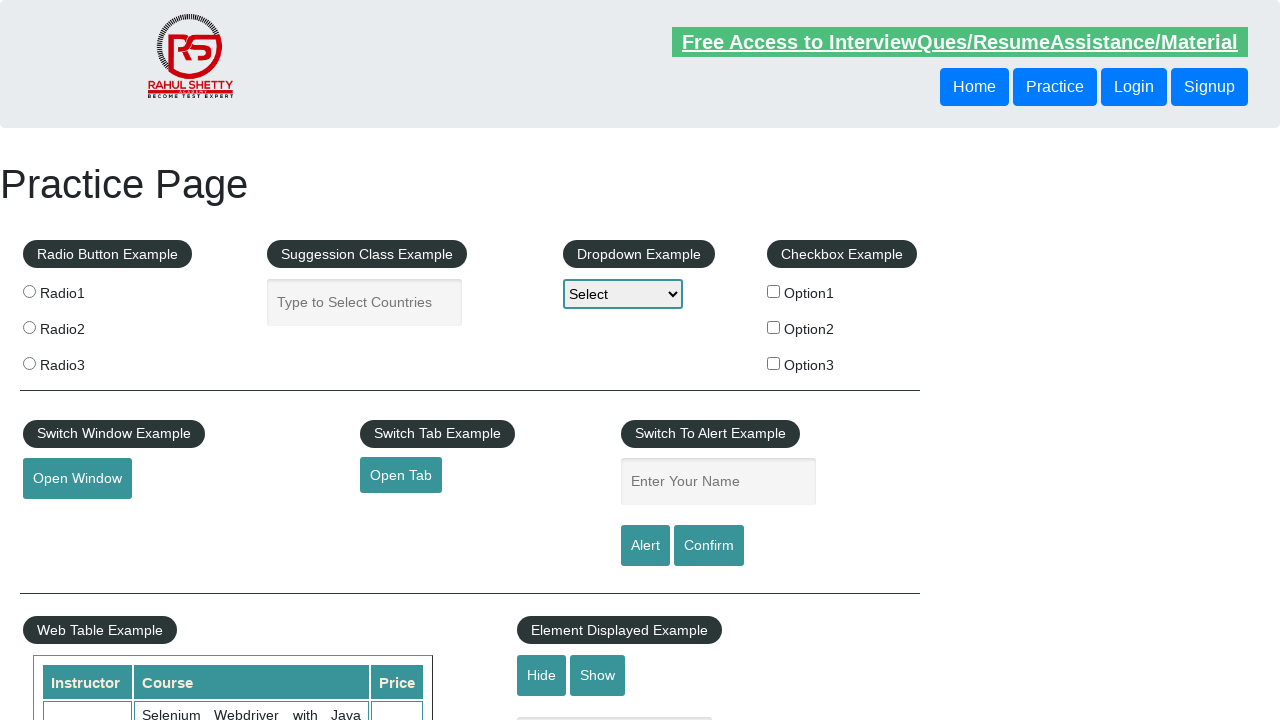

Navigated to automation practice page
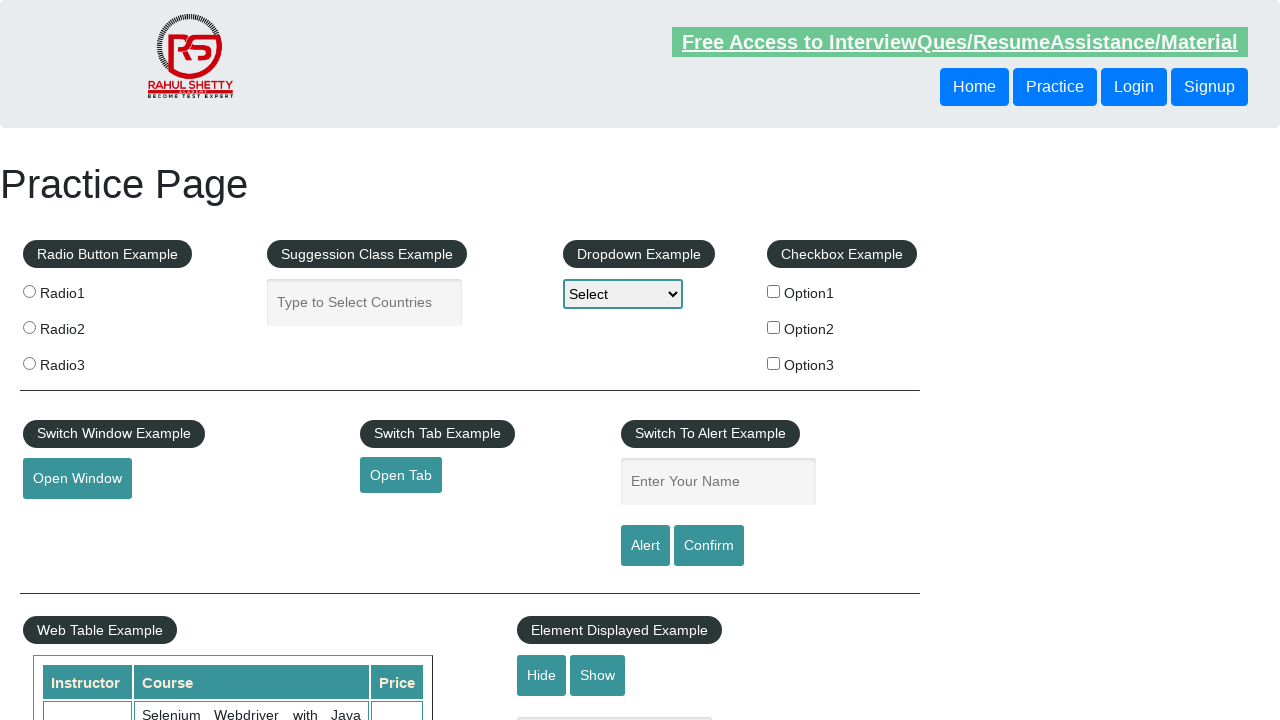

Scrolled down 600 pixels to view the table
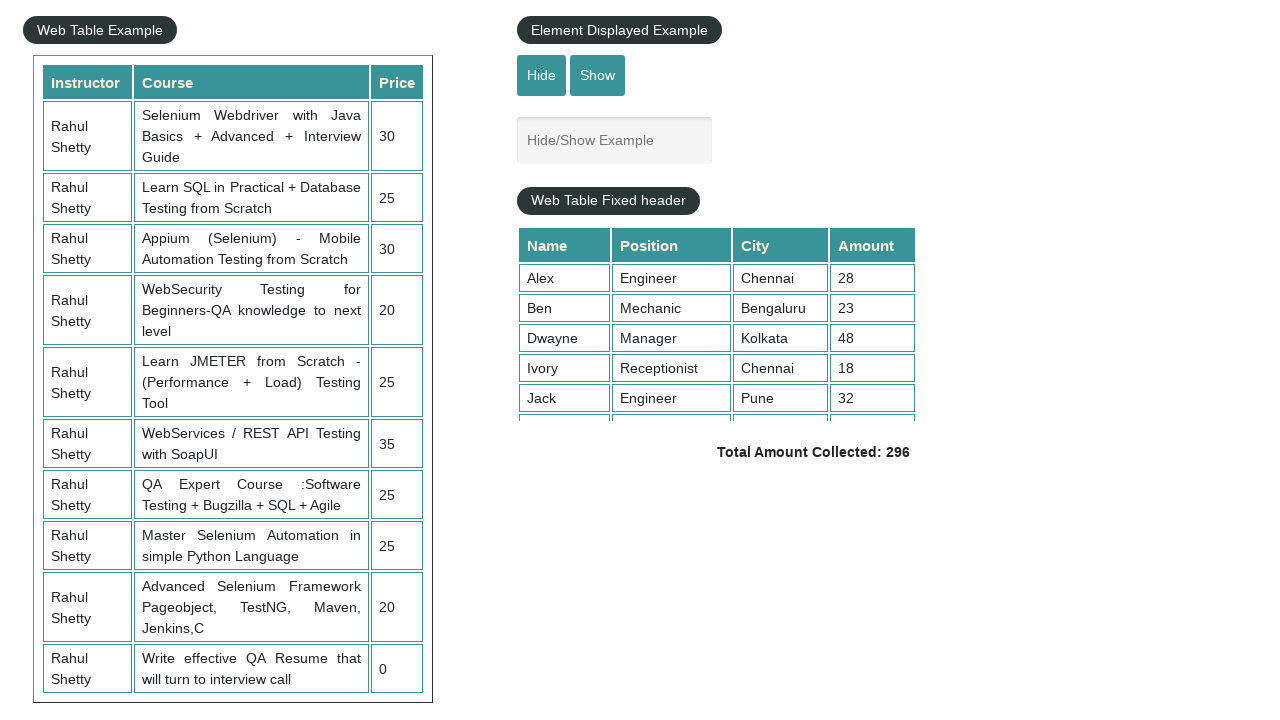

Table with class 'table-display' became visible
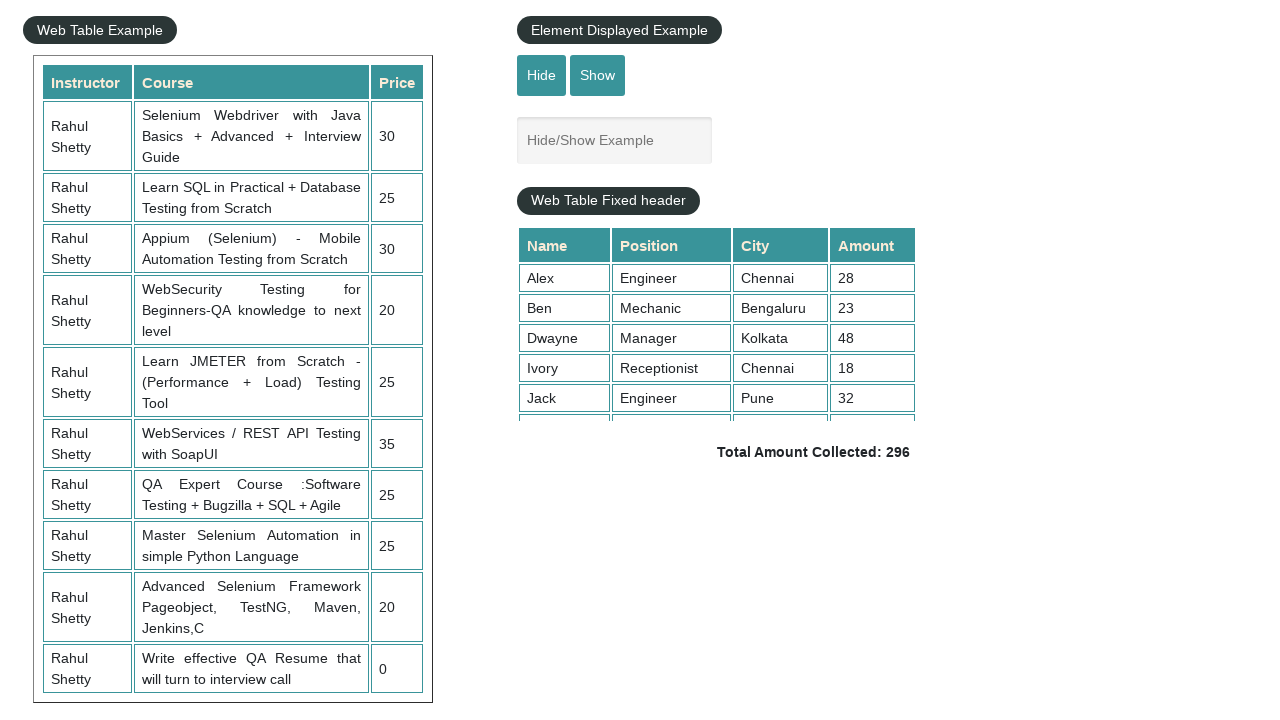

Table rows in tbody are present
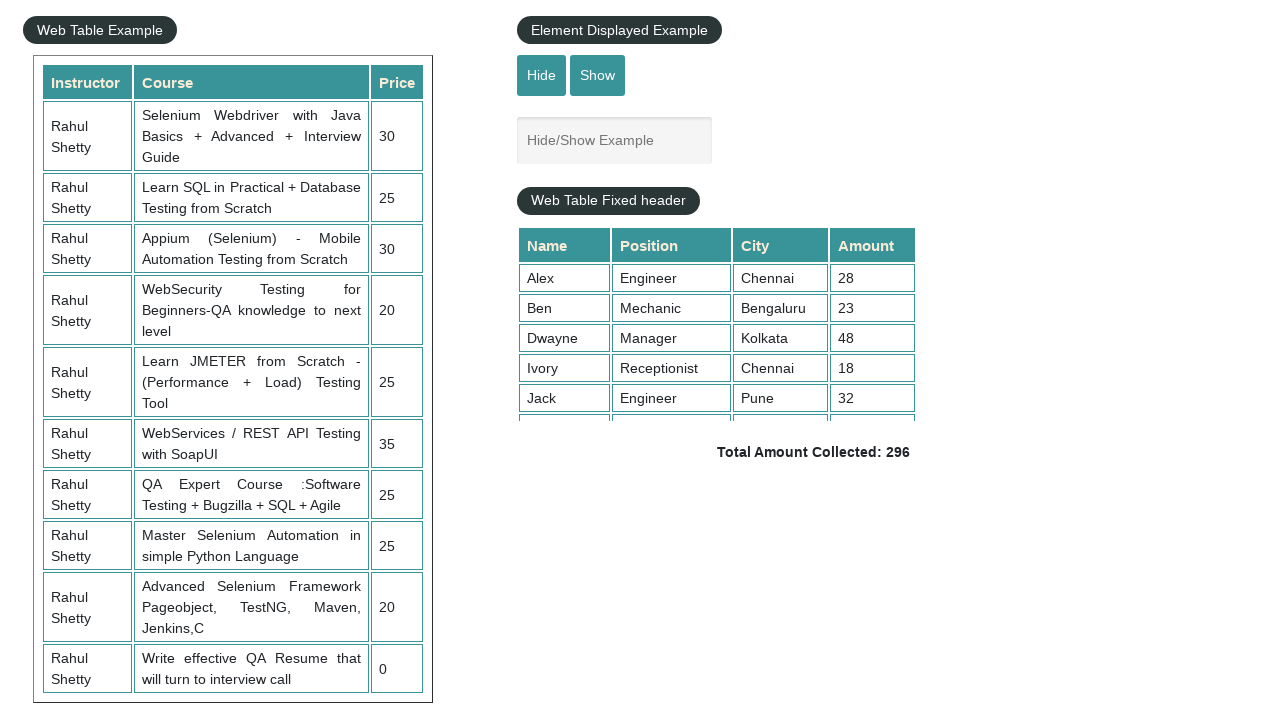

Table header columns in first row are present
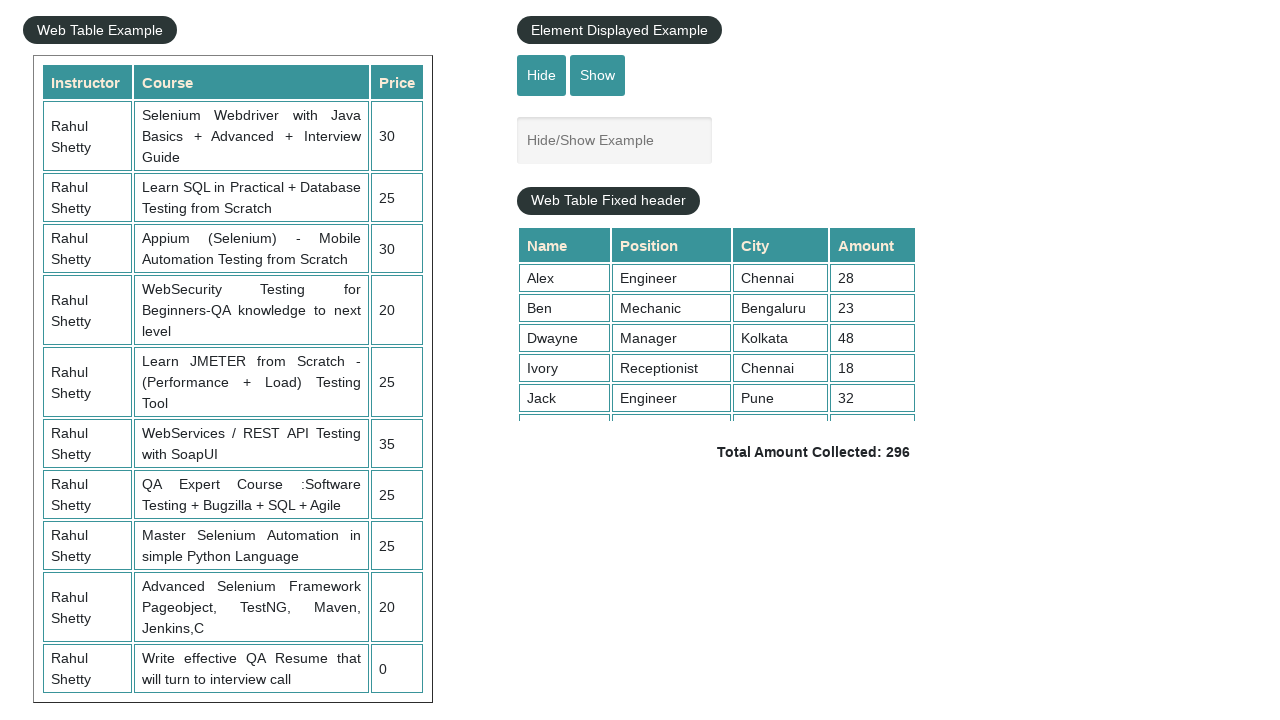

Table data in row 3 is present
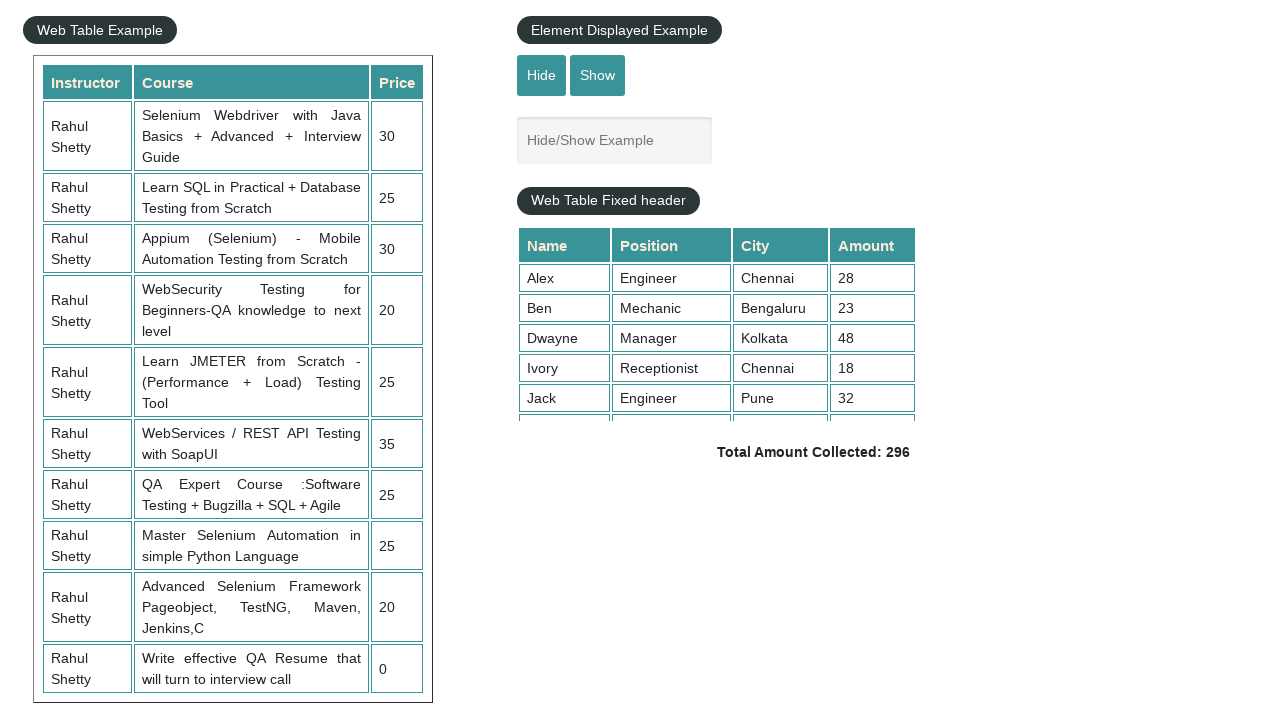

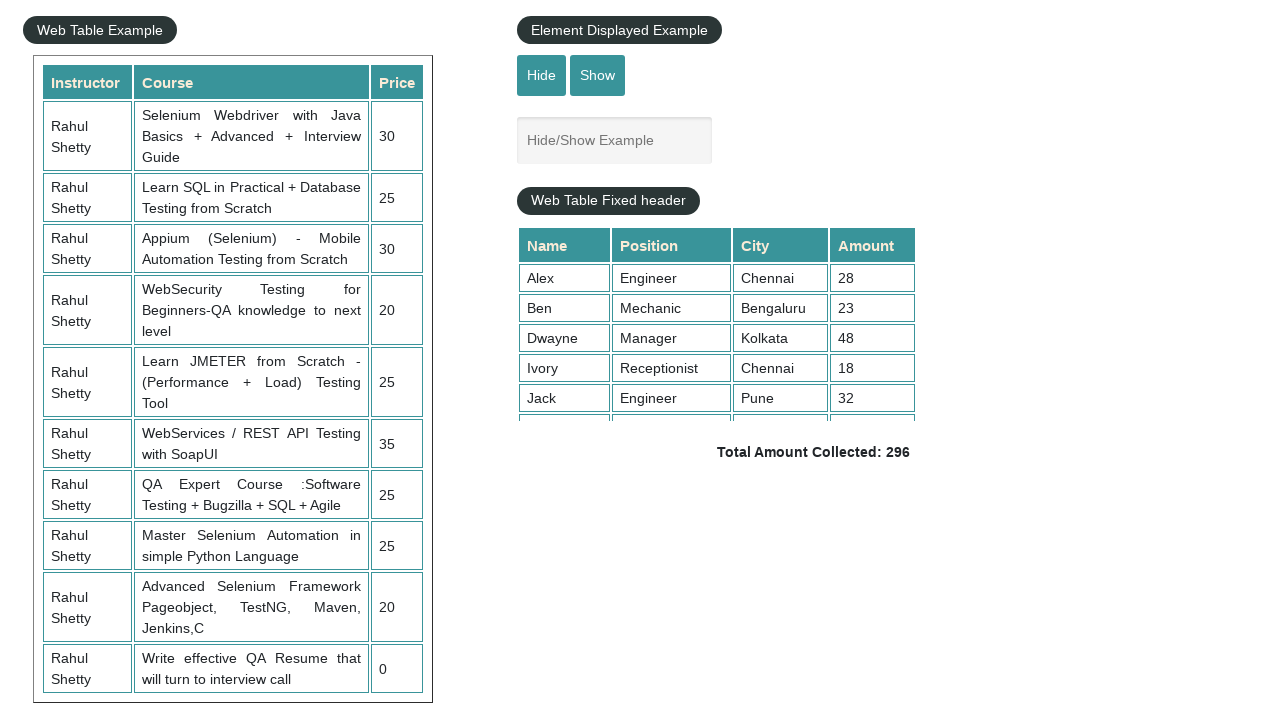